Tests opening a new browser window by navigating to a page, opening a new window, navigating to another page in that window, and verifying there are 2 windows open.

Starting URL: https://the-internet.herokuapp.com/windows

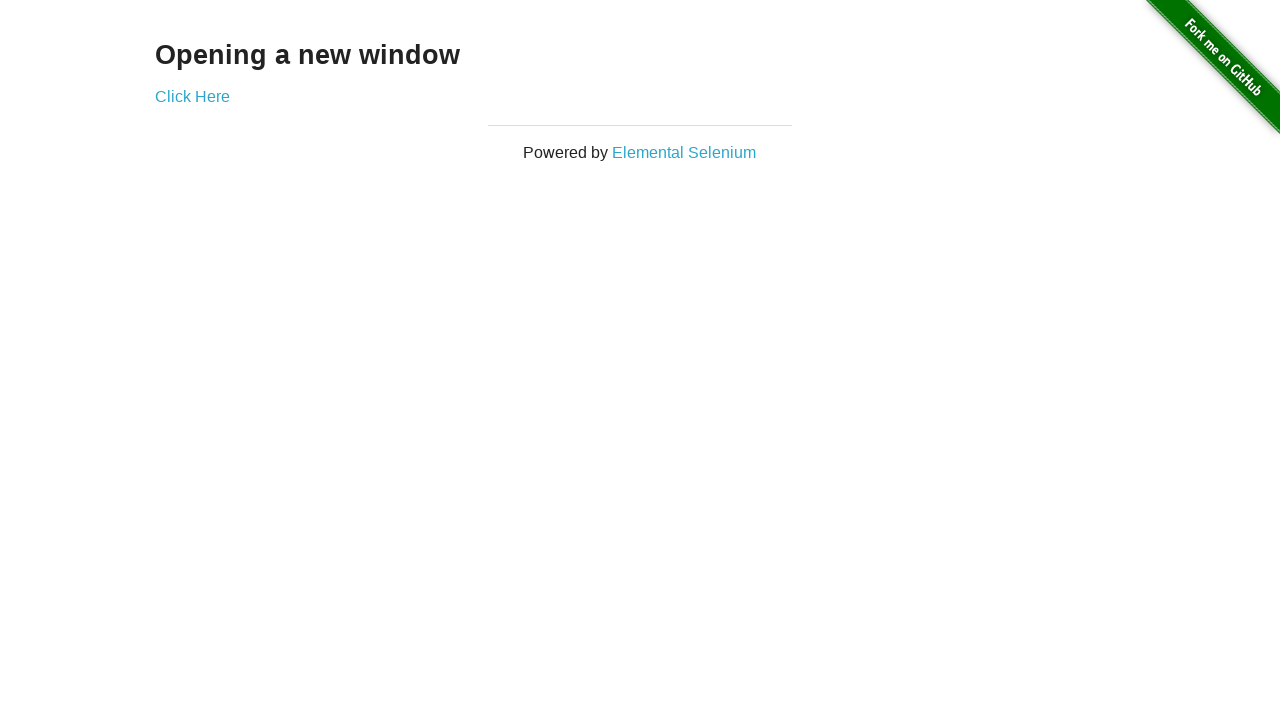

Opened a new browser window
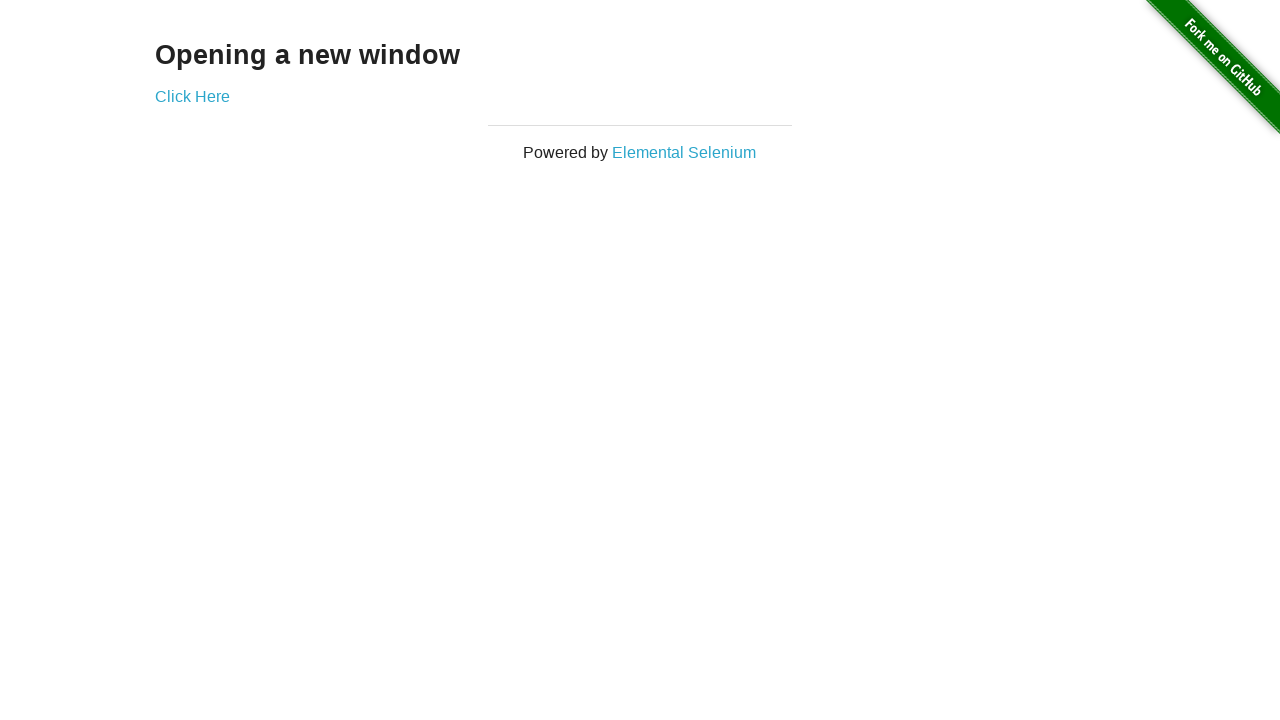

Navigated to typos page in new window
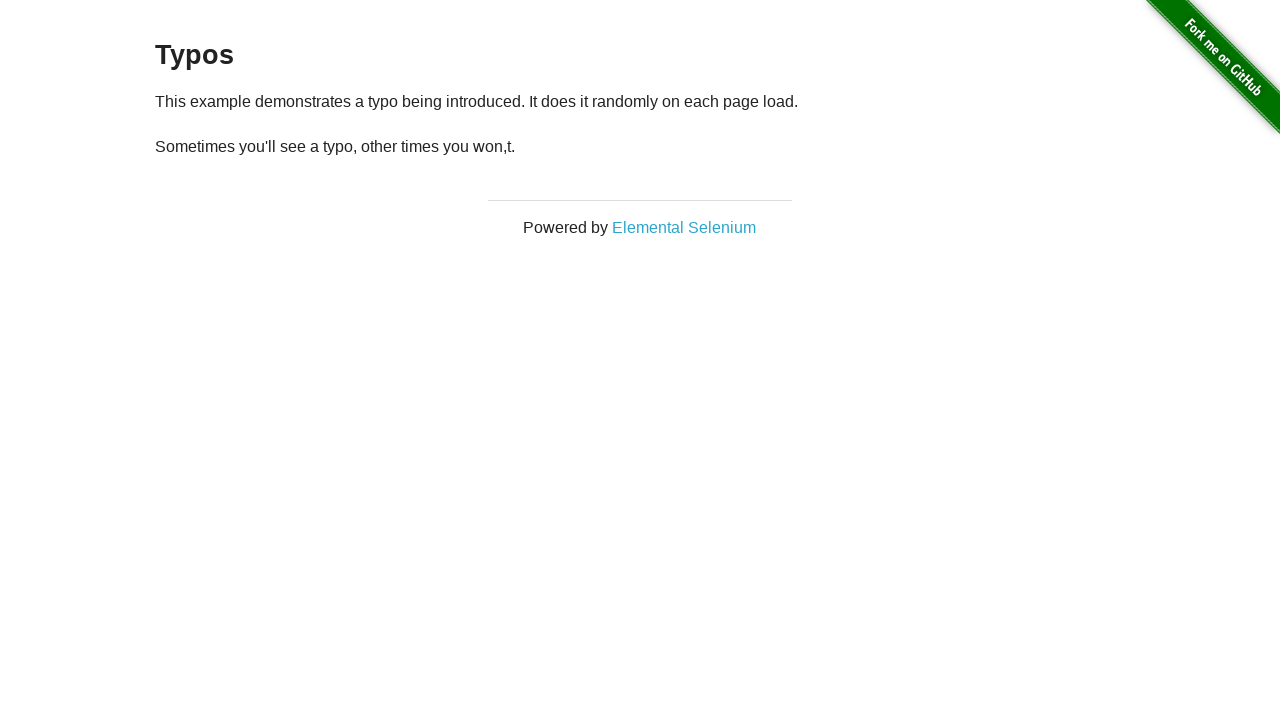

Verified 2 windows are open
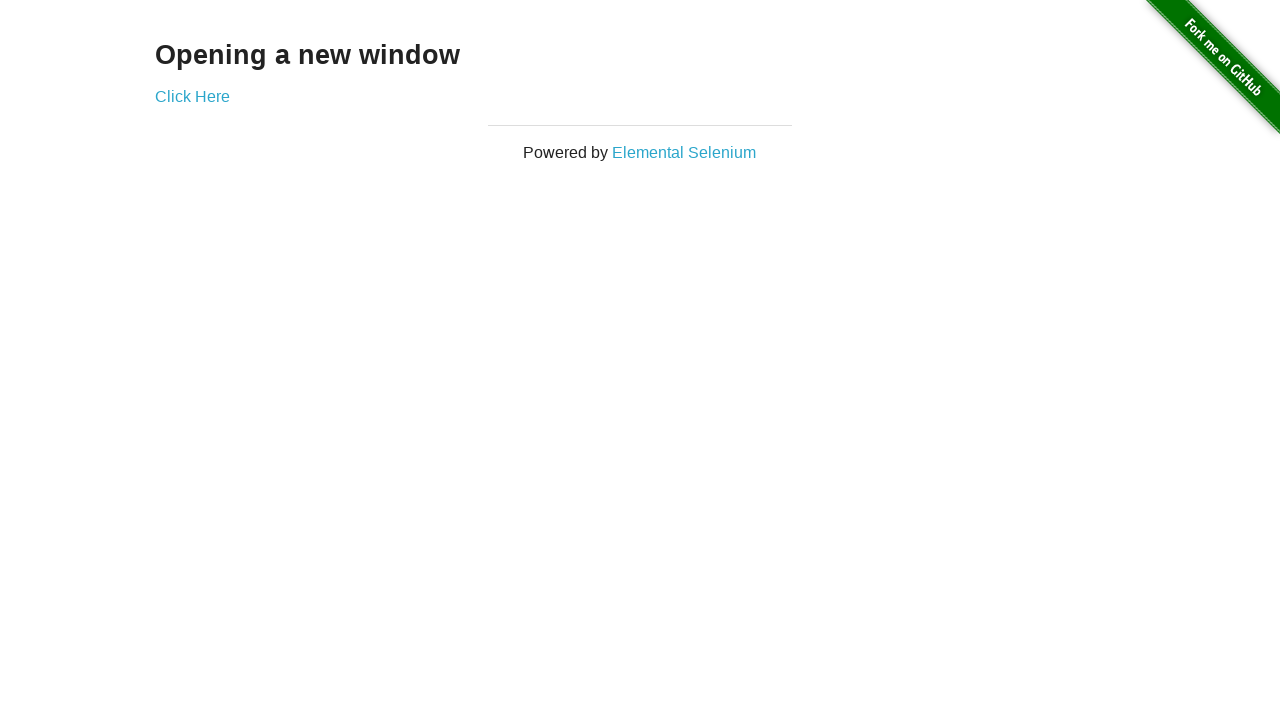

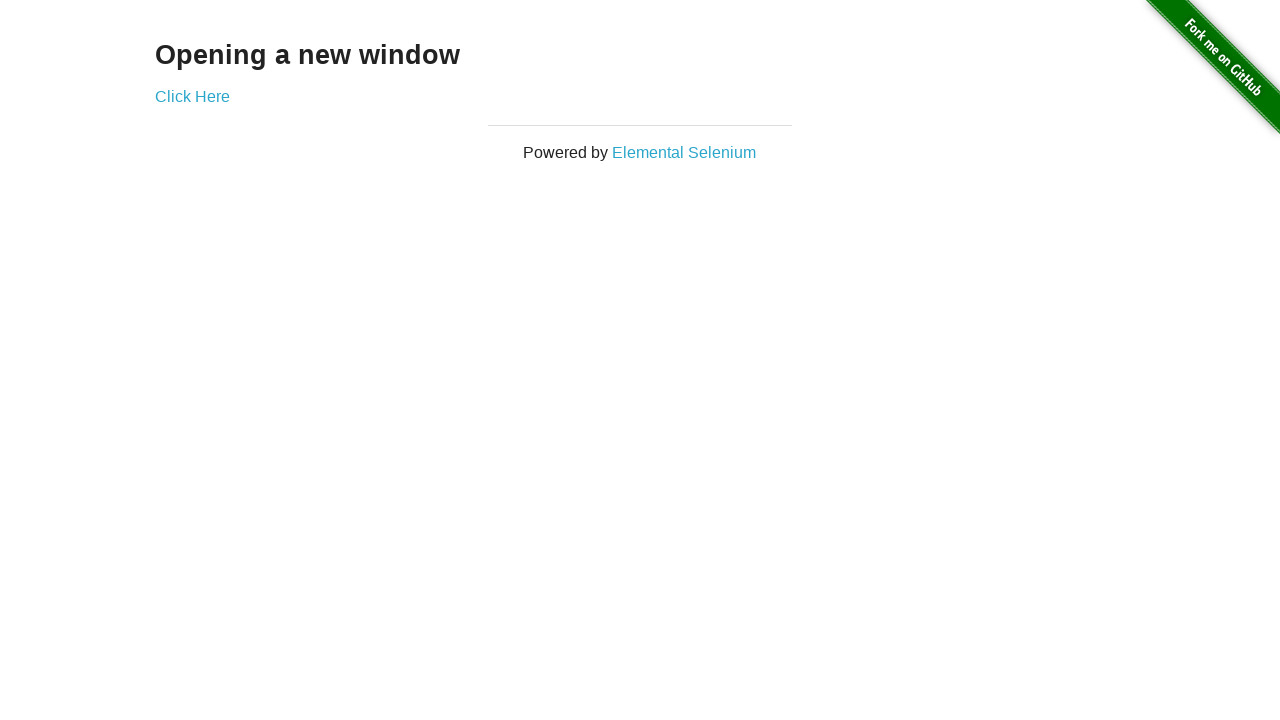